Tests a form that requires calculating the sum of two displayed numbers and selecting the result from a dropdown menu

Starting URL: https://suninjuly.github.io/selects2.html

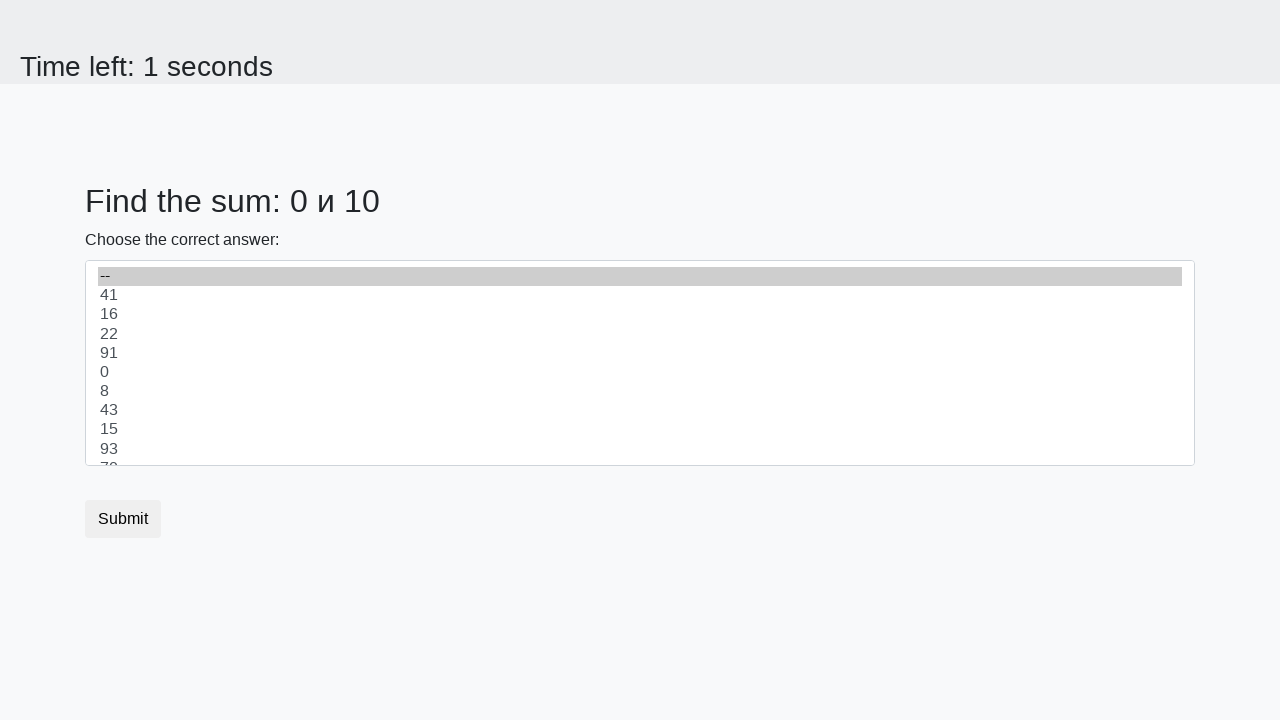

Retrieved first number from #num1 element
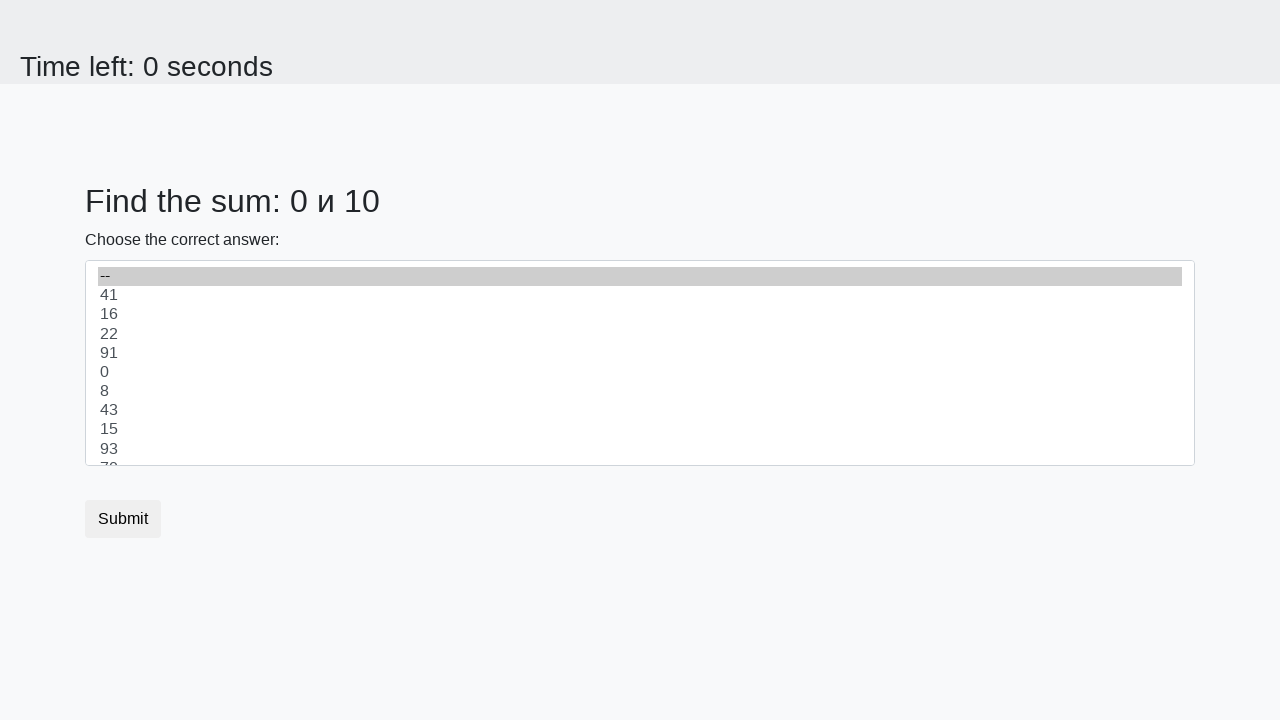

Retrieved second number from #num2 element
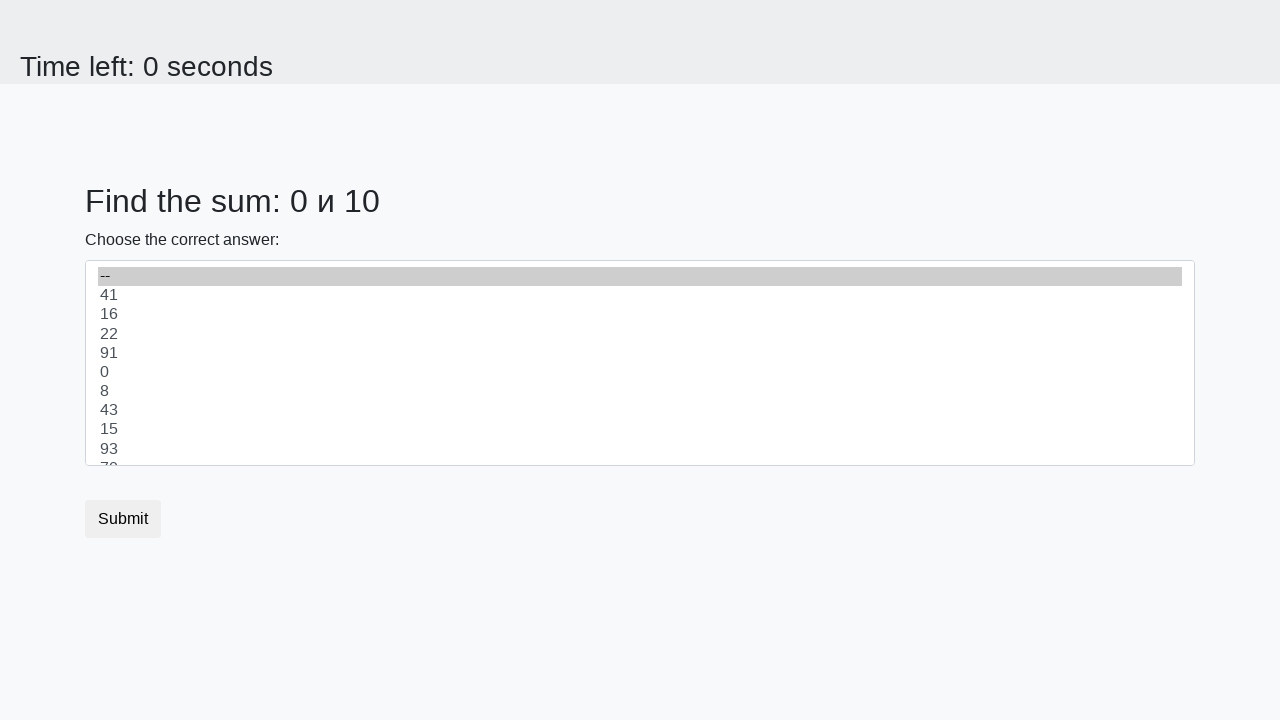

Calculated sum of the two numbers: 10
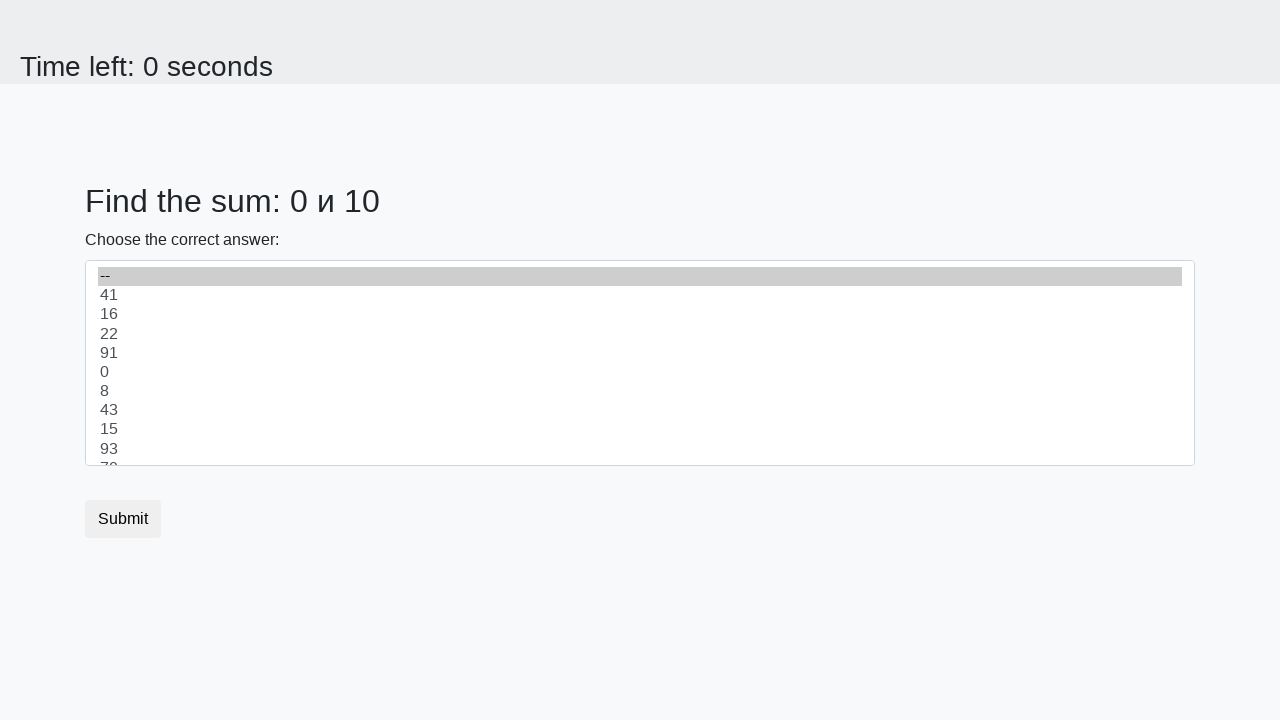

Selected sum value '10' from dropdown menu on select
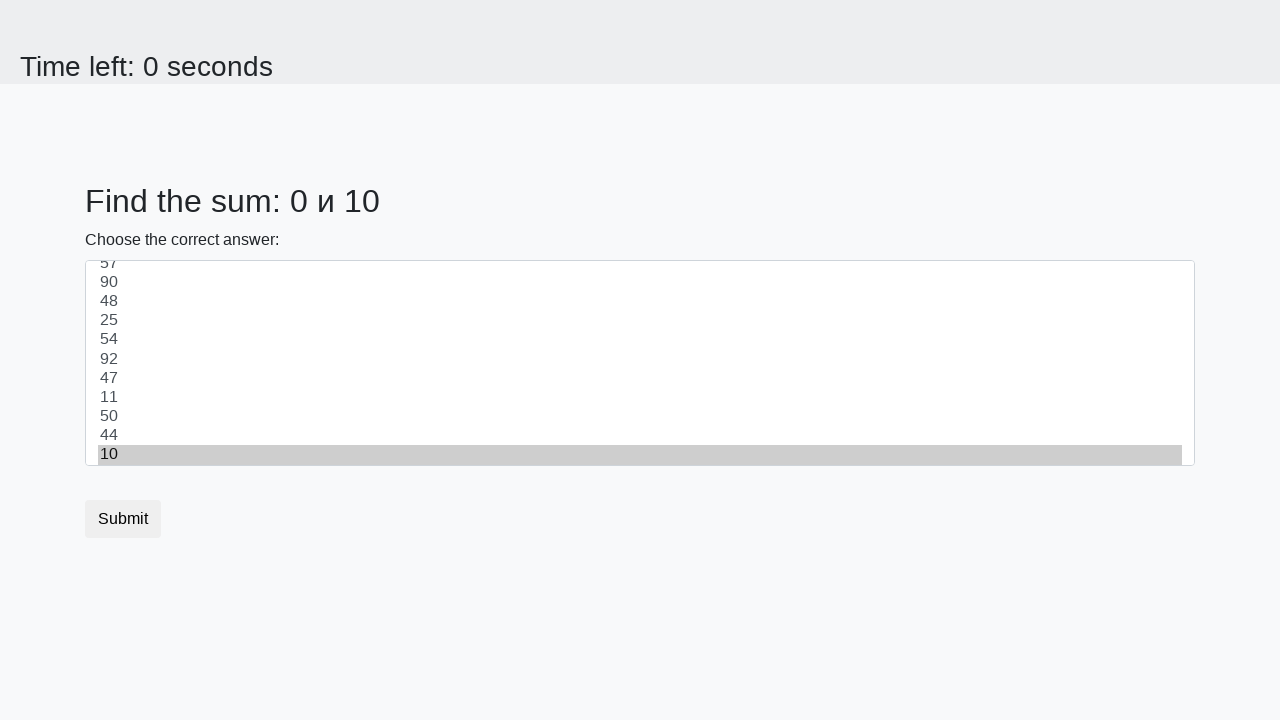

Clicked the submit button at (123, 519) on .btn-default
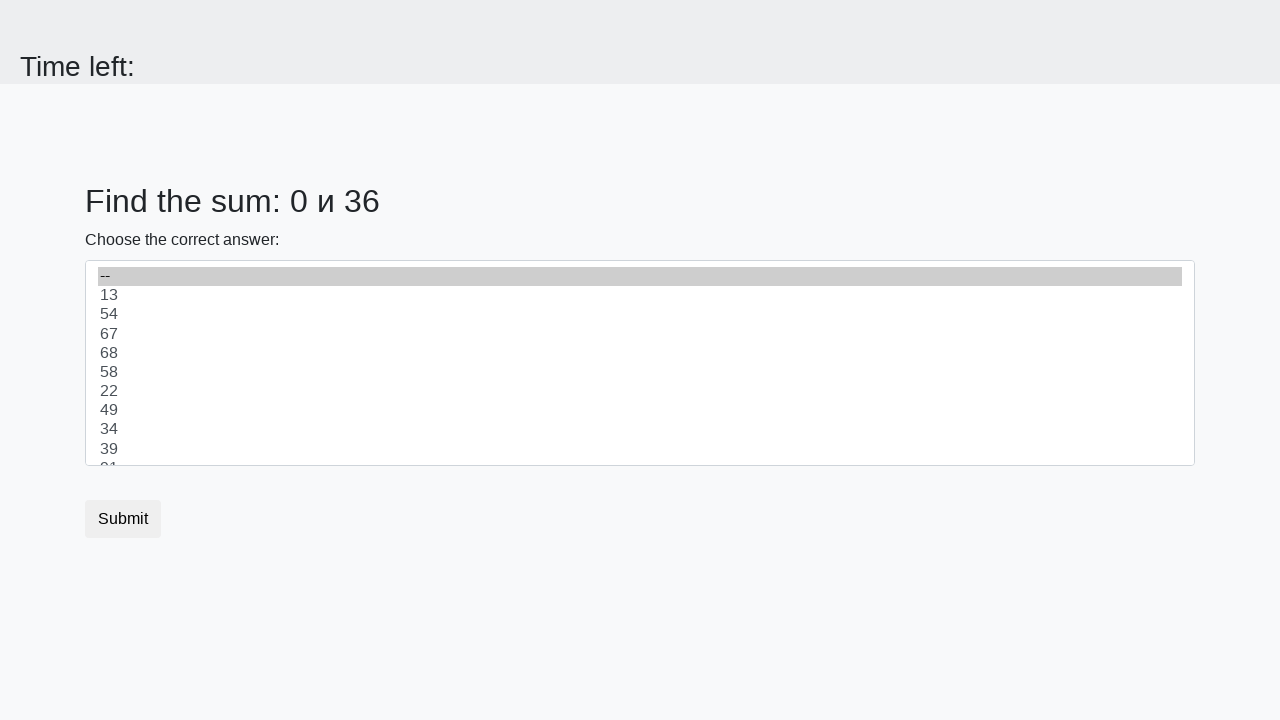

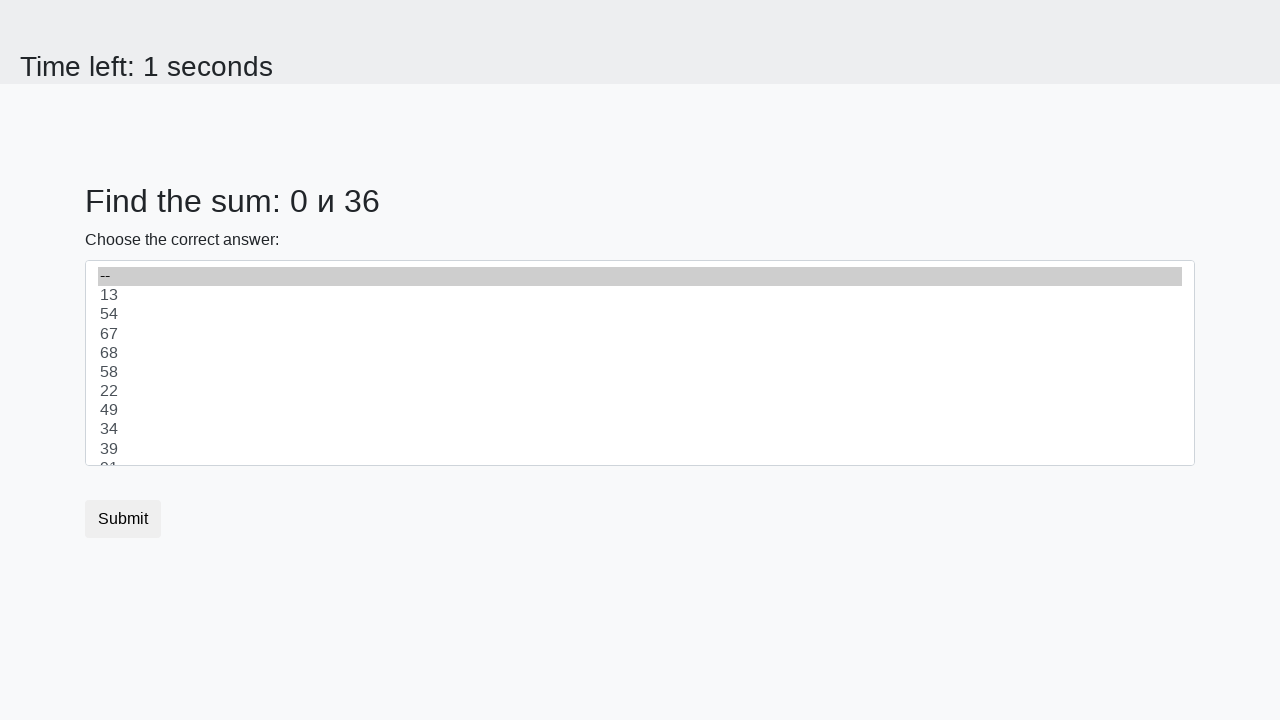